Verifies that the 'Cart' menu item is visible in the navigation bar

Starting URL: https://www.demoblaze.com/cart.html

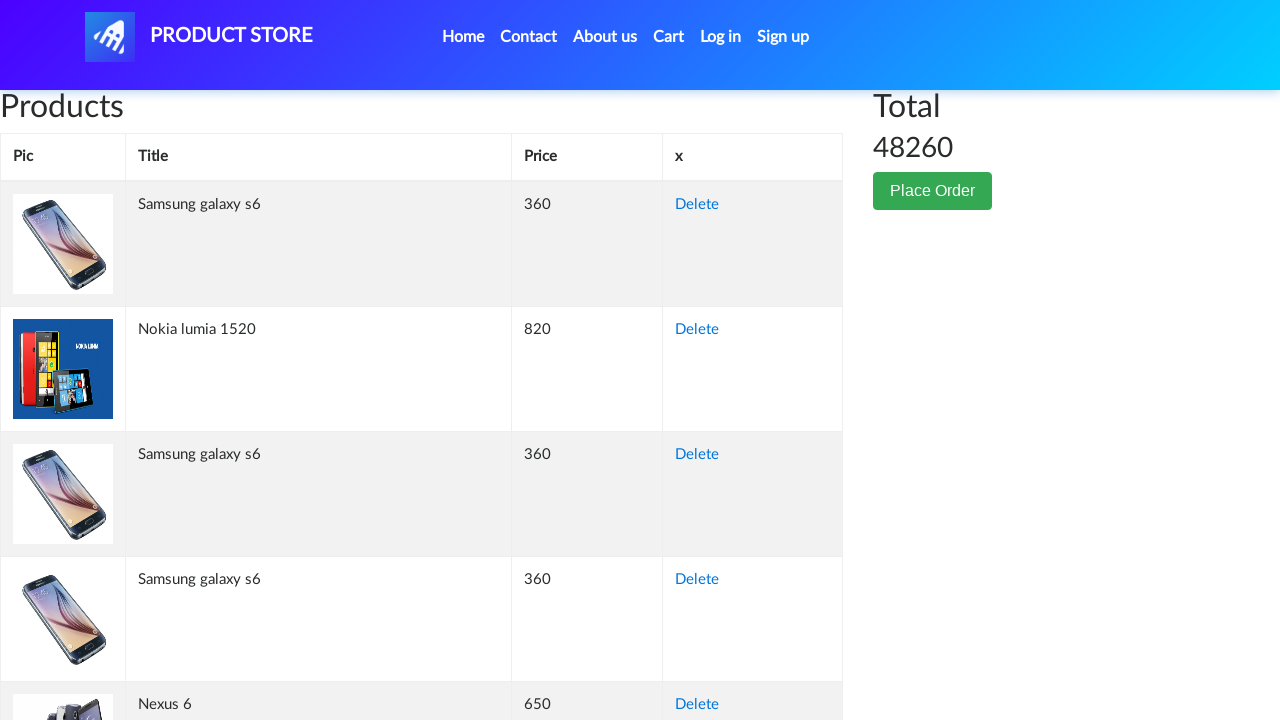

Navigated to cart page
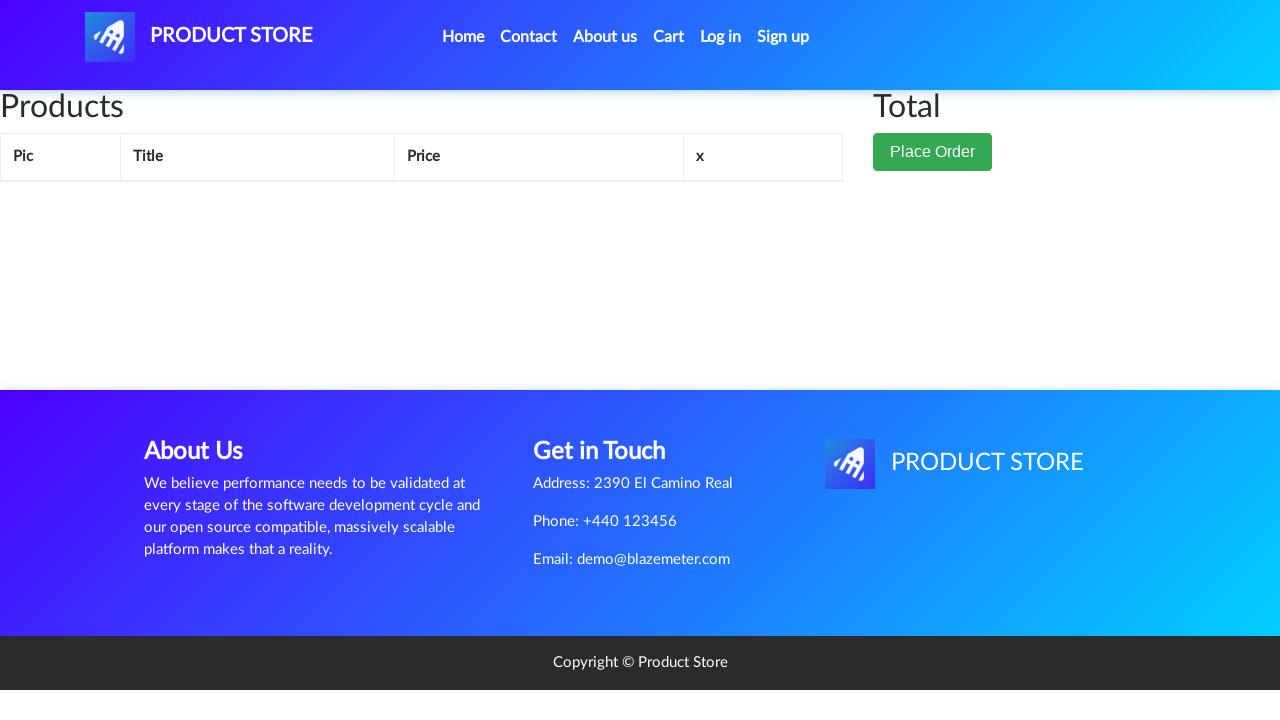

Located Cart menu item in navigation bar
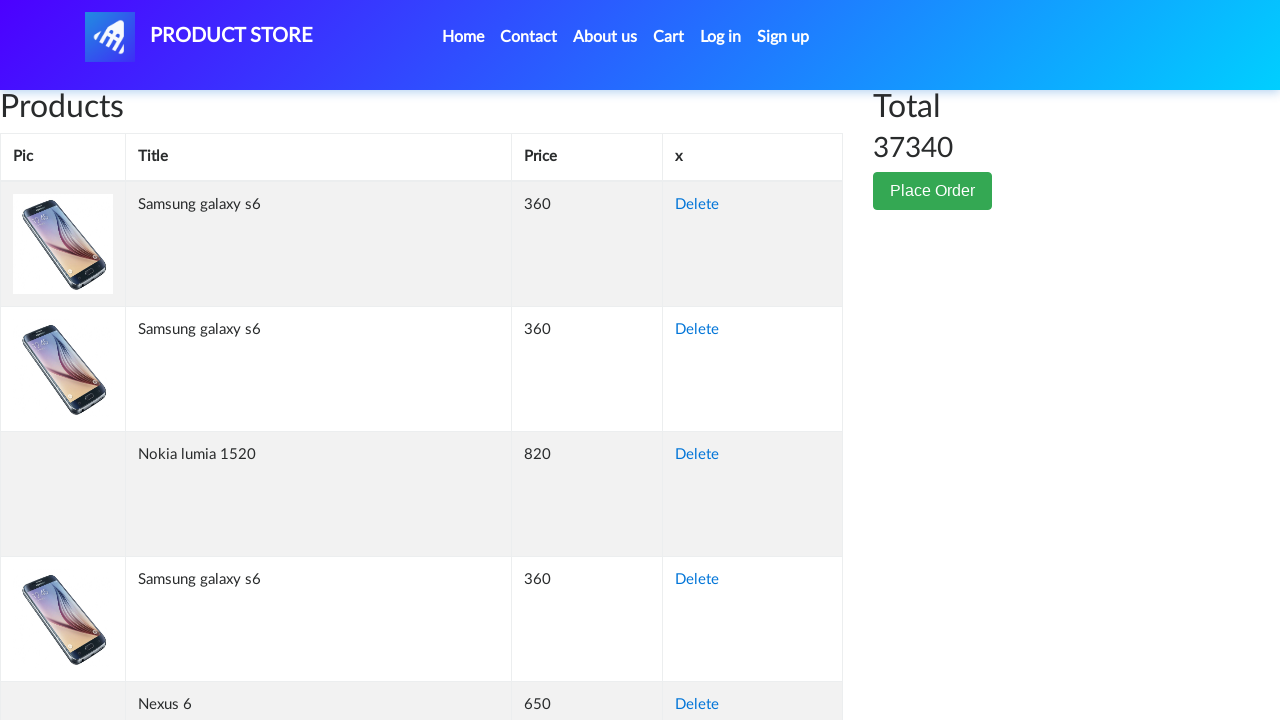

Verified that 'Cart' menu item is visible
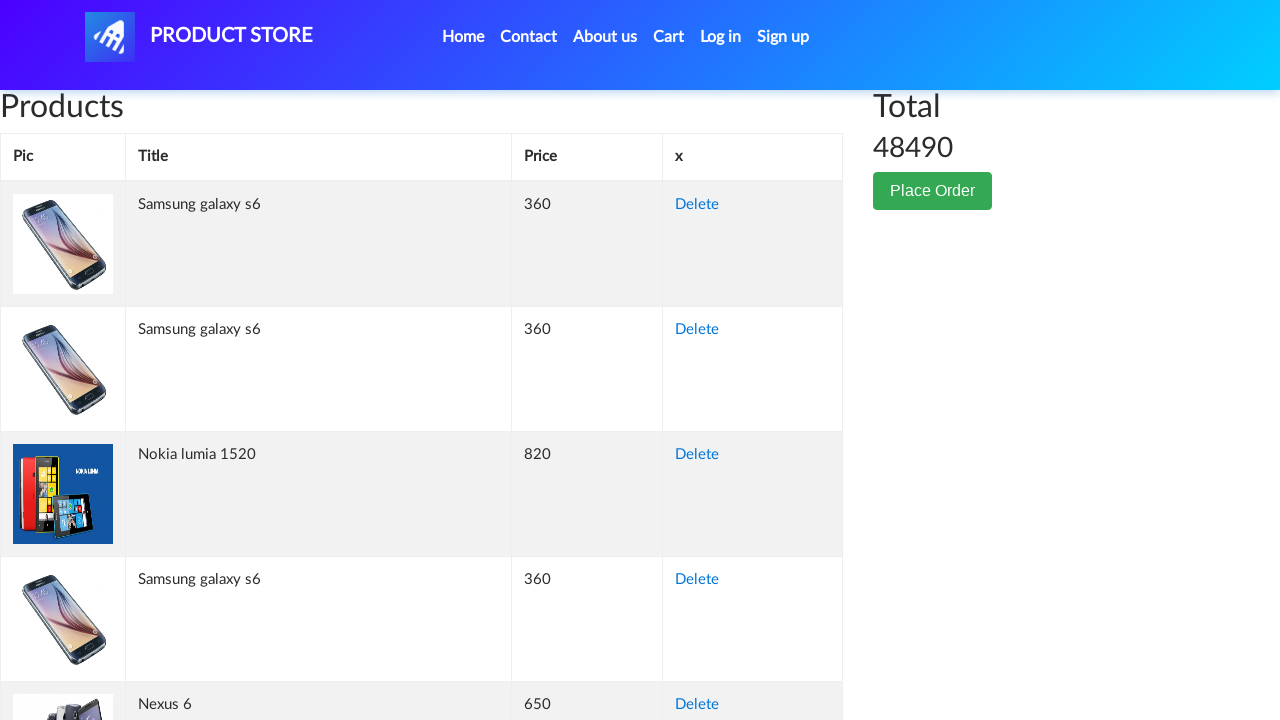

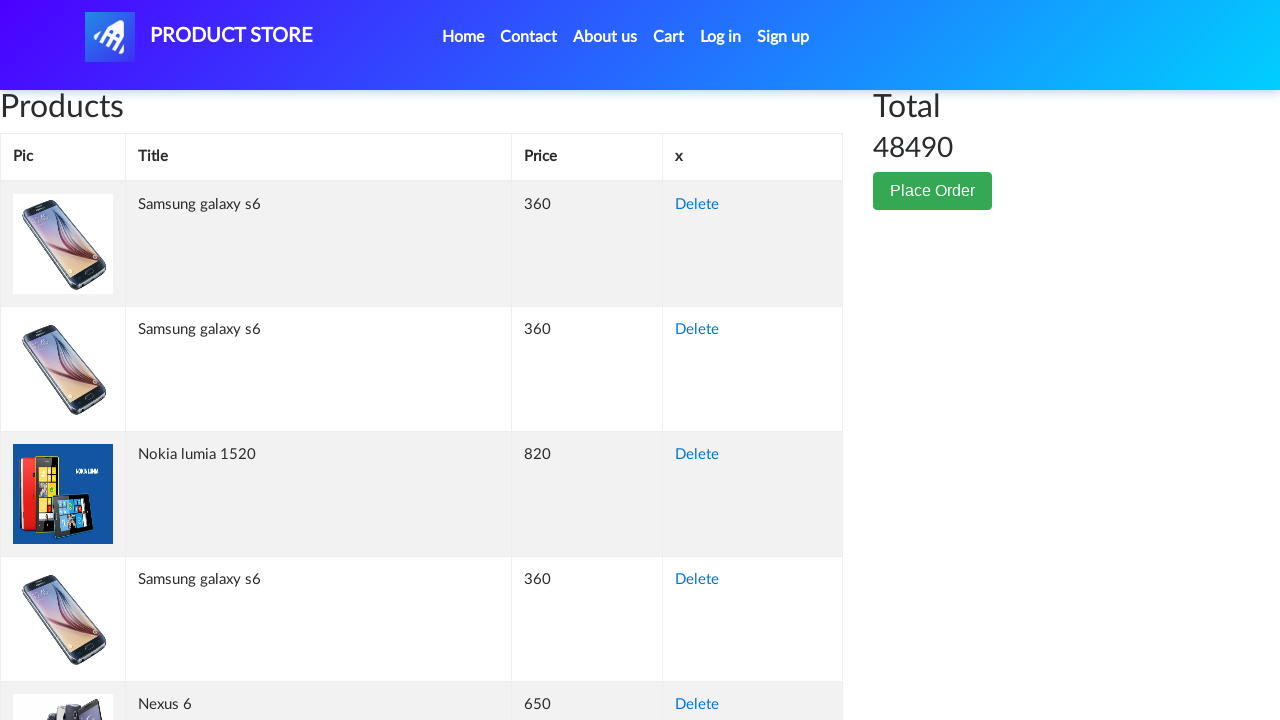